Tests various alert interactions including accepting simple alerts, dismissing confirmation dialogs, and entering text into prompt alerts

Starting URL: https://leafground.com/alert.xhtml

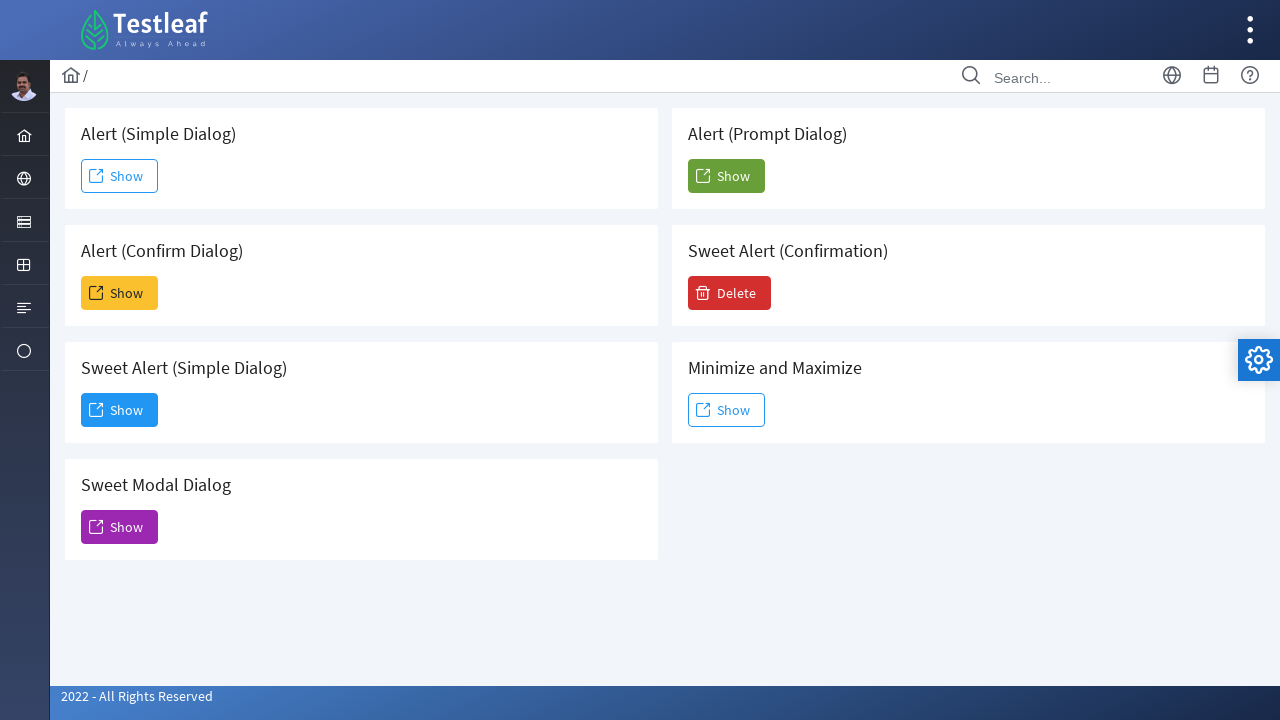

Clicked button to trigger simple alert at (120, 176) on #j_idt88\:j_idt91
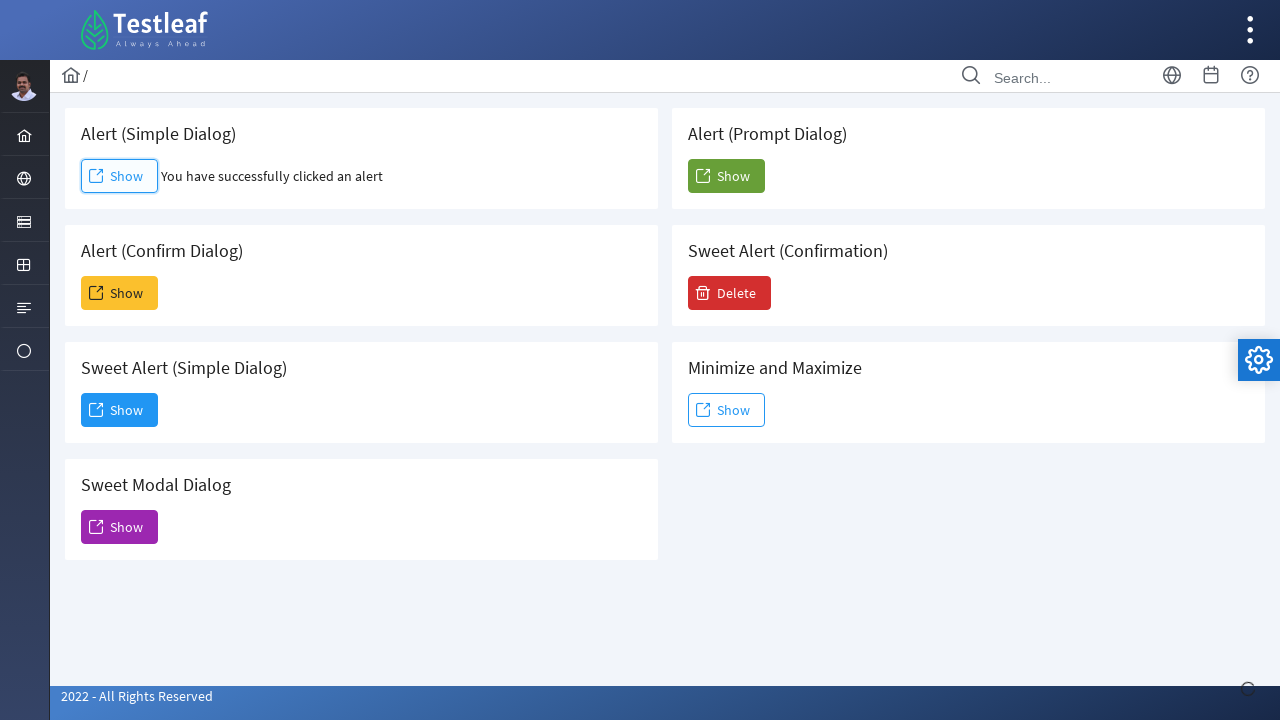

Set up dialog handler to accept simple alert
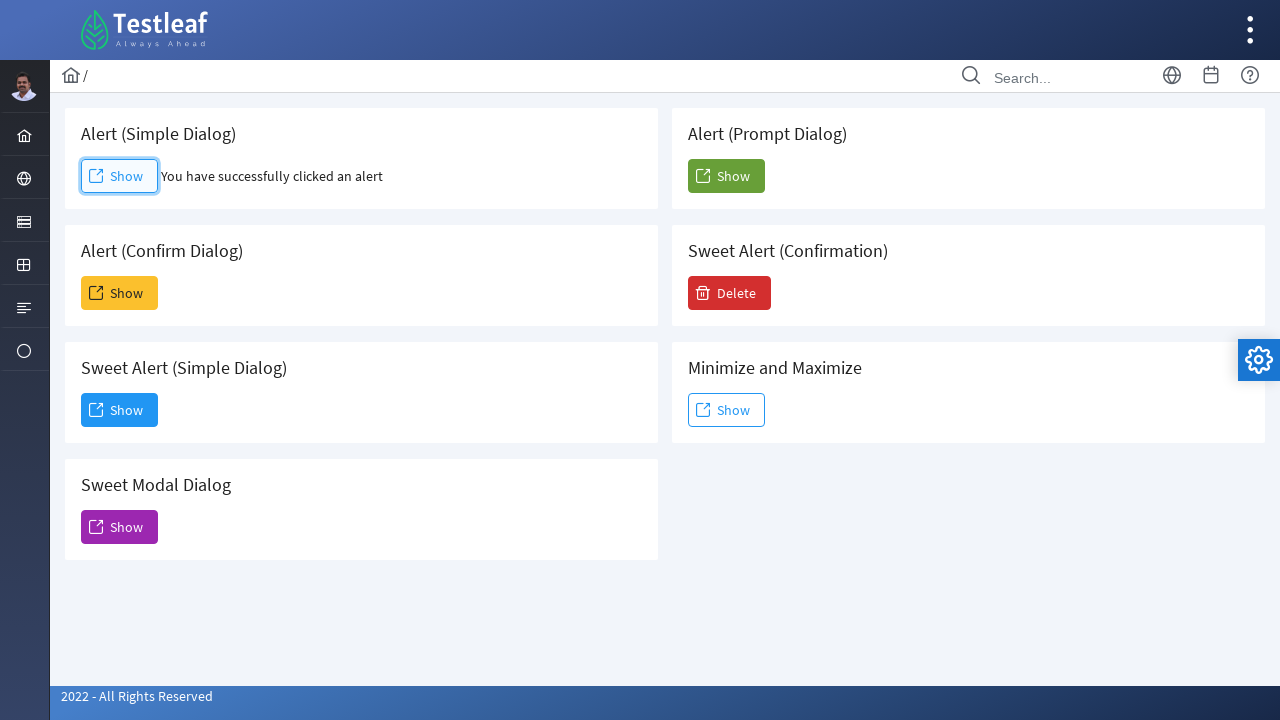

Retrieved result text after accepting alert: You have successfully clicked an alert
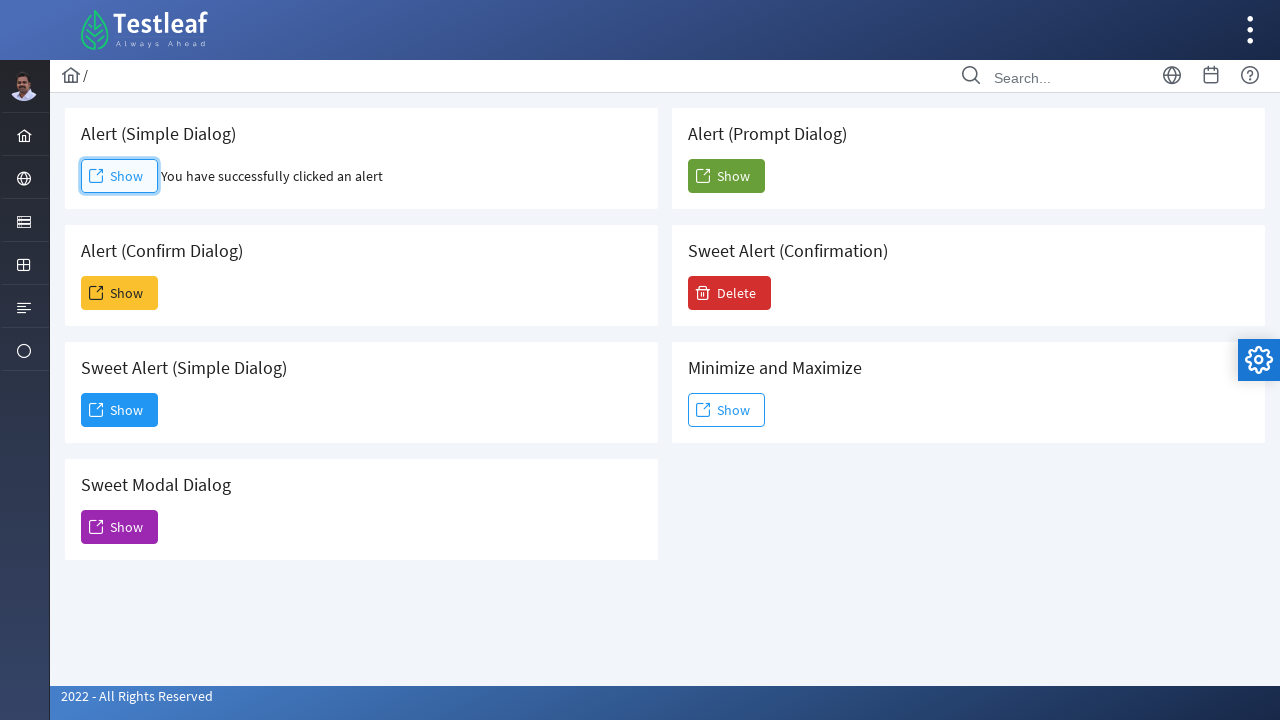

Clicked button to trigger confirmation alert at (120, 293) on #j_idt88\:j_idt93
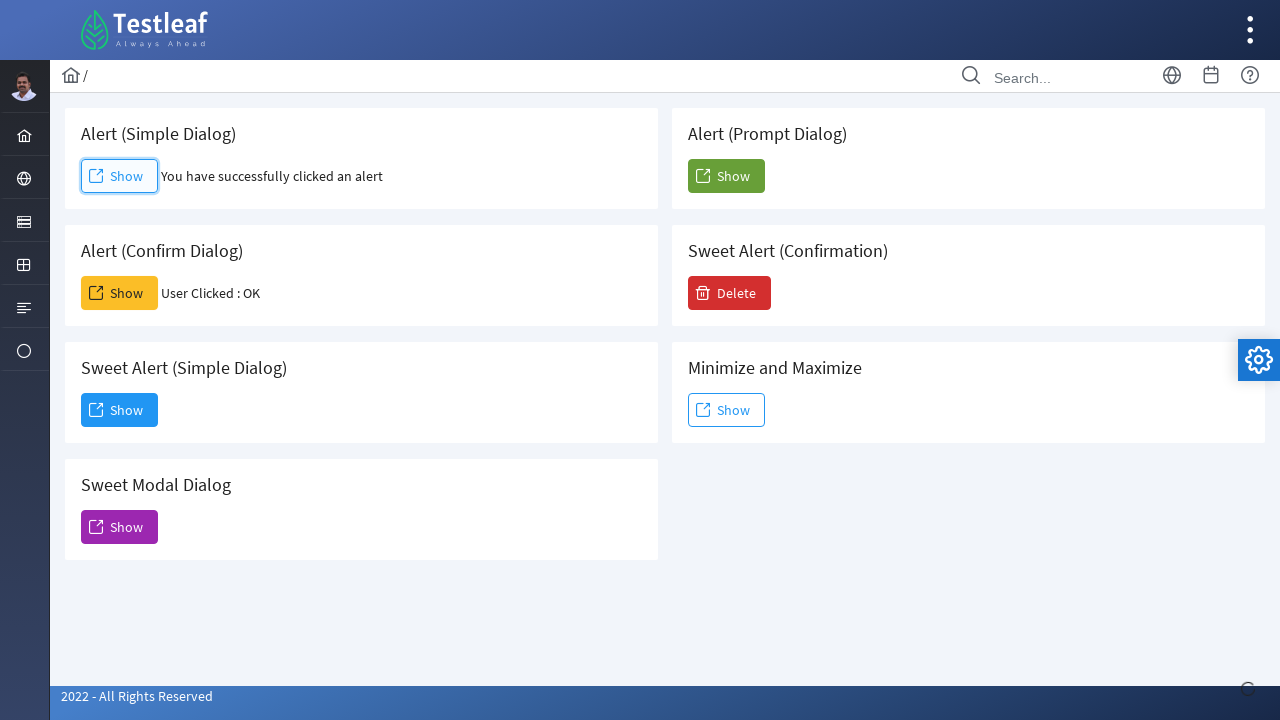

Set up dialog handler to dismiss confirmation alert
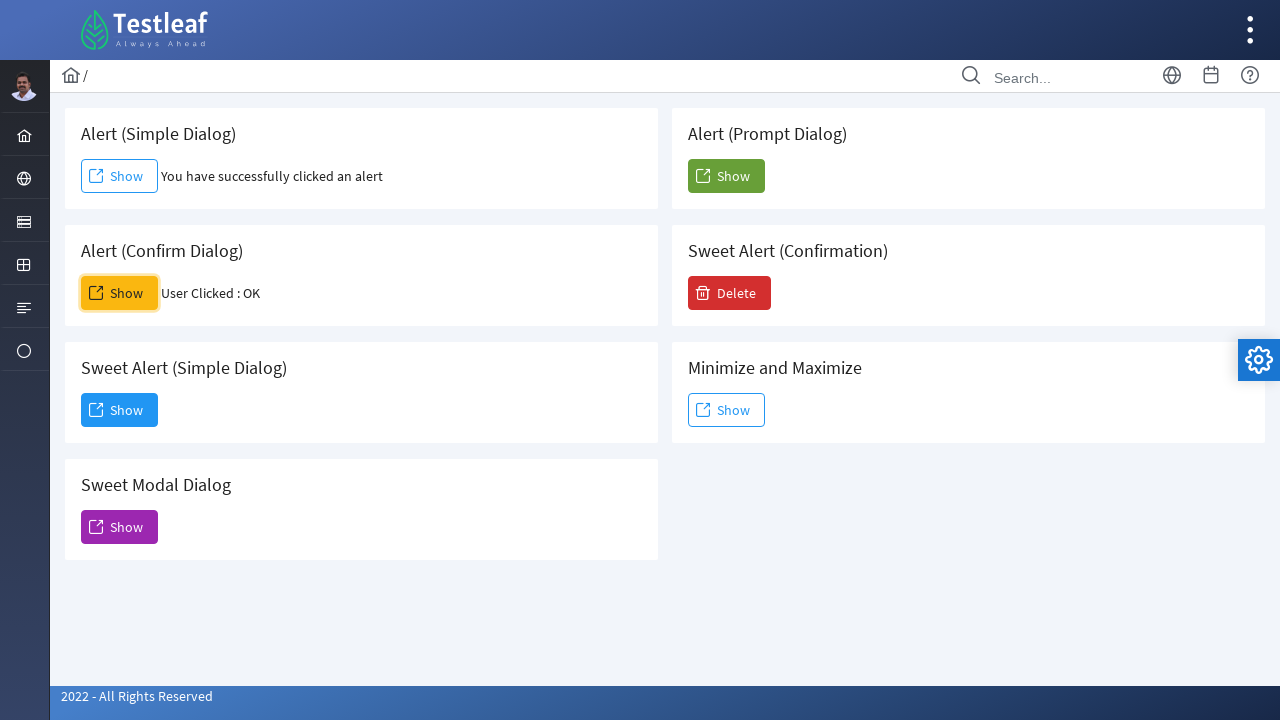

Retrieved result text after dismissing alert: User Clicked : OK
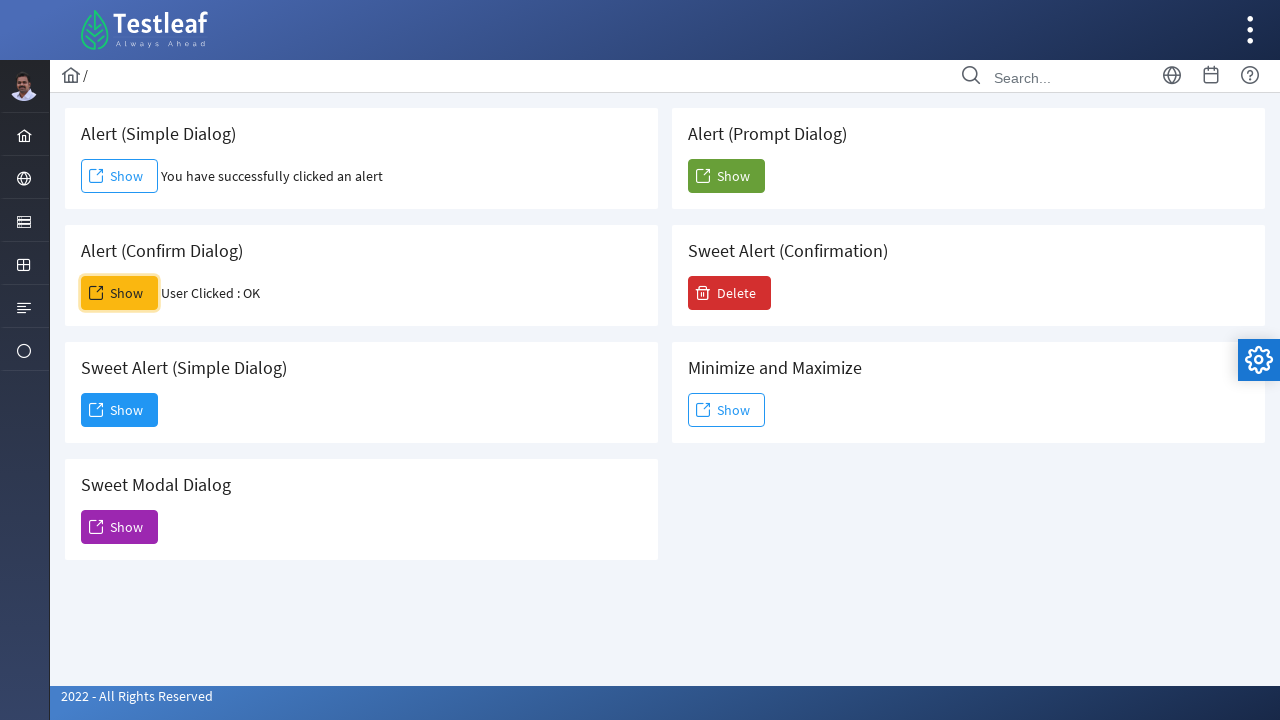

Clicked button to trigger prompt alert at (726, 176) on #j_idt88\:j_idt104
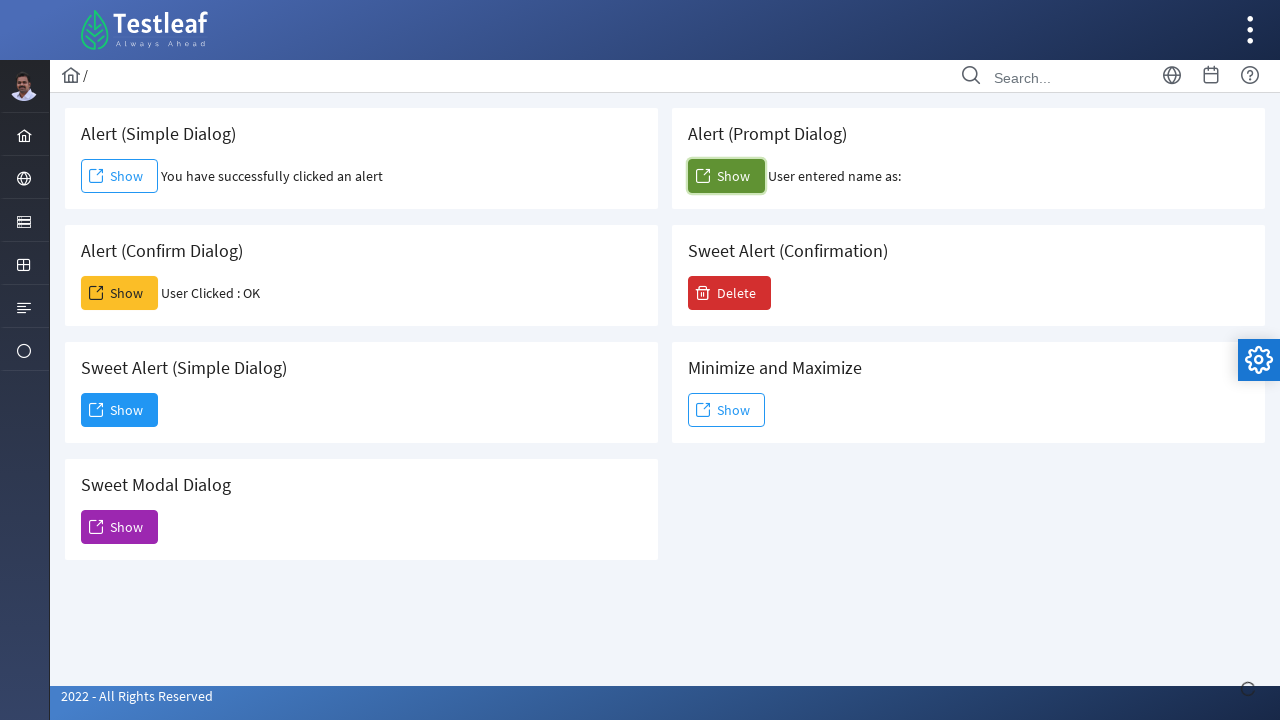

Set up dialog handler to enter text 'Besant Porur' in prompt alert
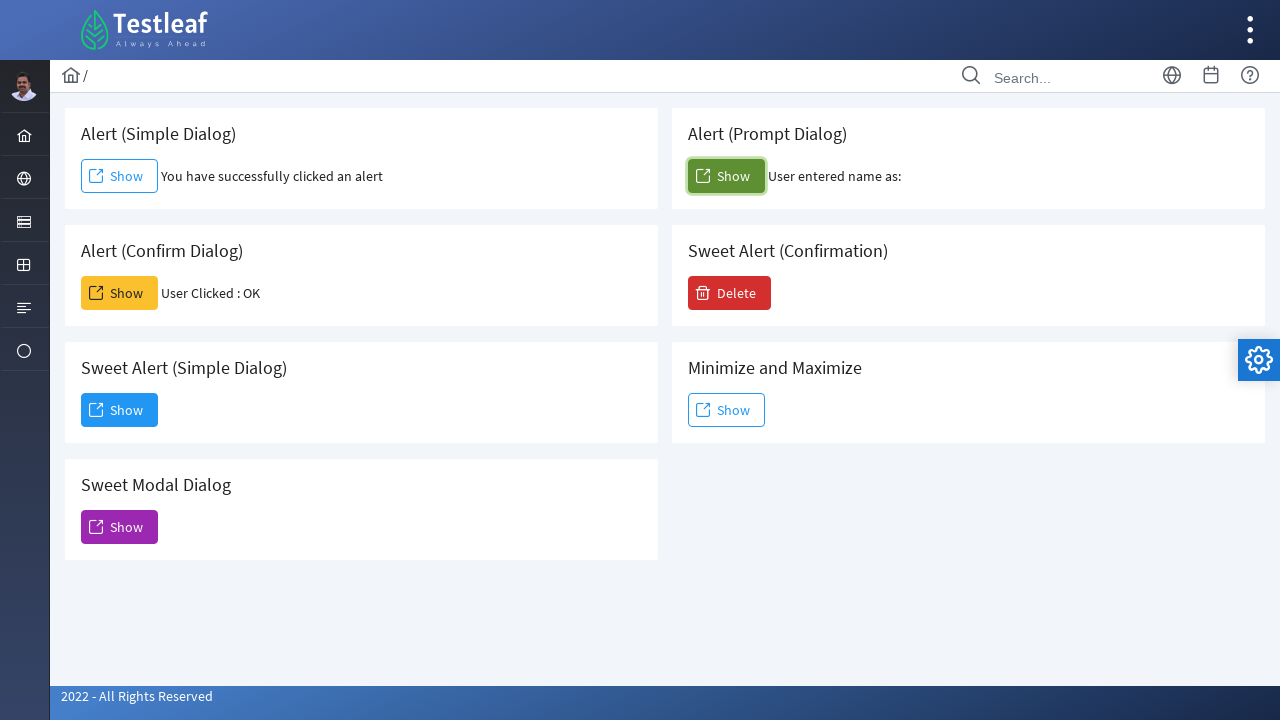

Retrieved result text after handling prompt alert: User entered name as: 
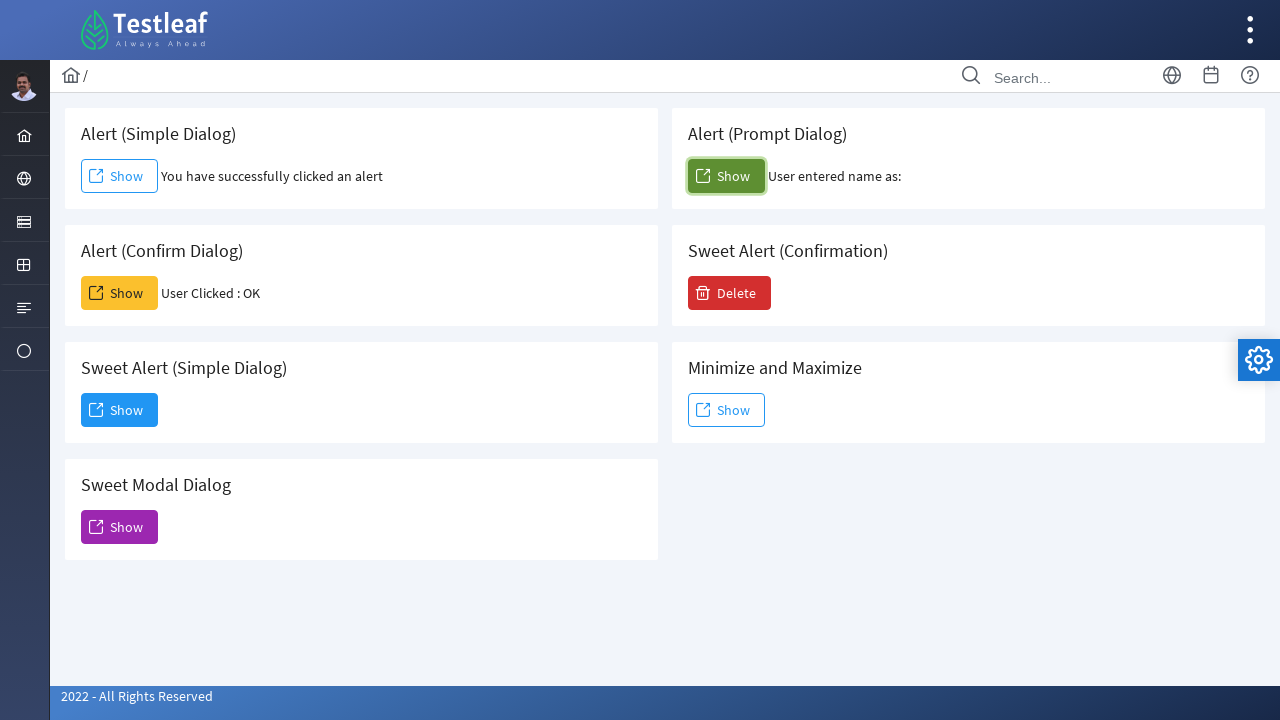

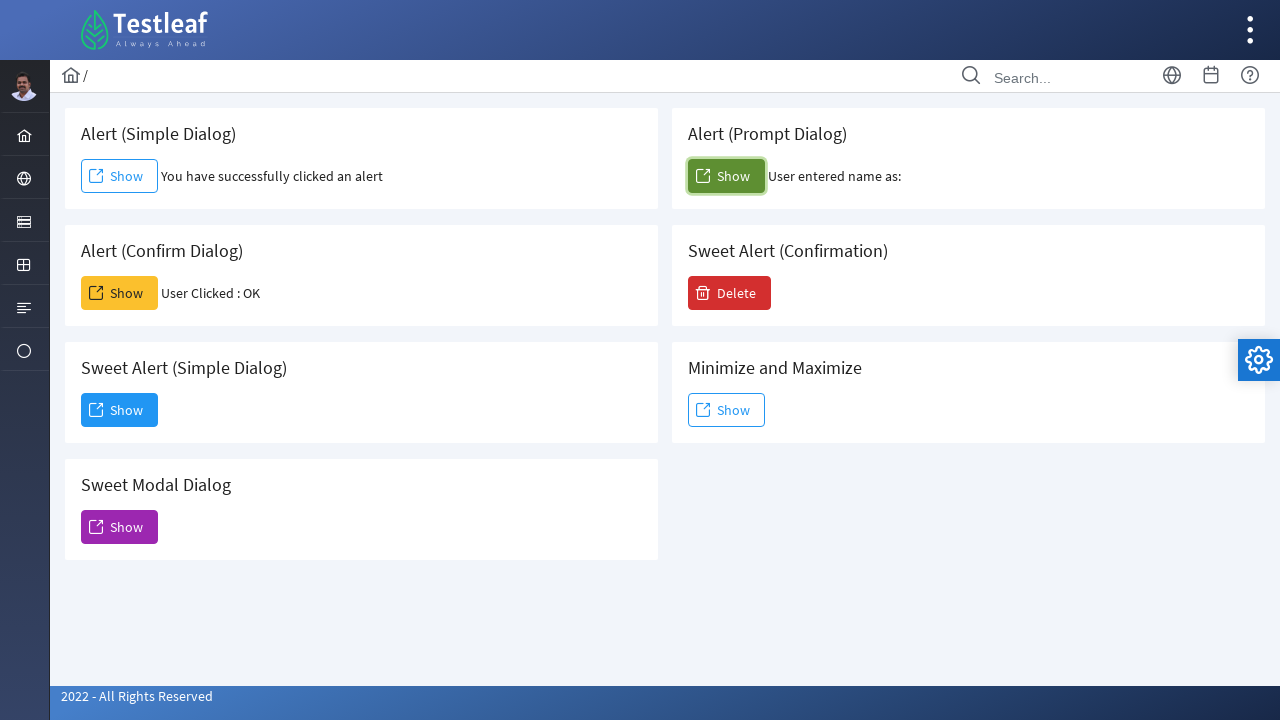